Tests the step attribute range slider by dragging both minimum and maximum slider handles to new positions

Starting URL: https://demos.jquerymobile.com/1.4.5/rangeslider/

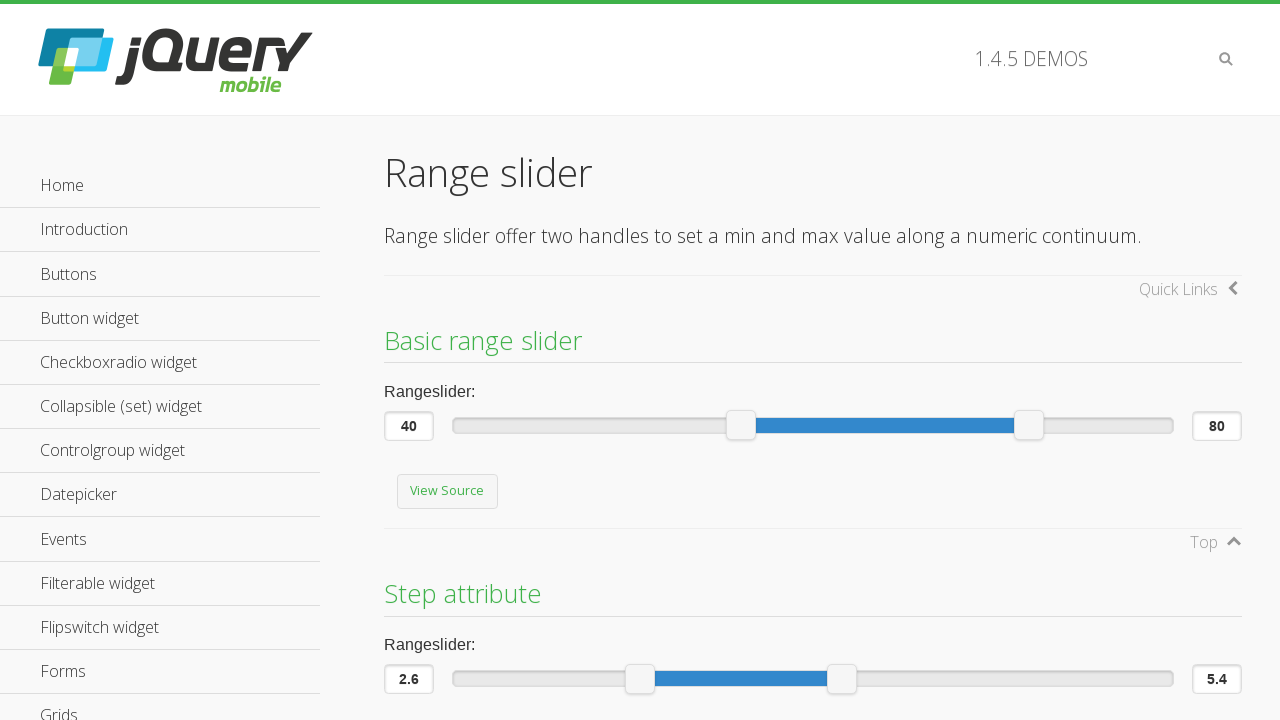

Located minimum slider handle with title '2.6'
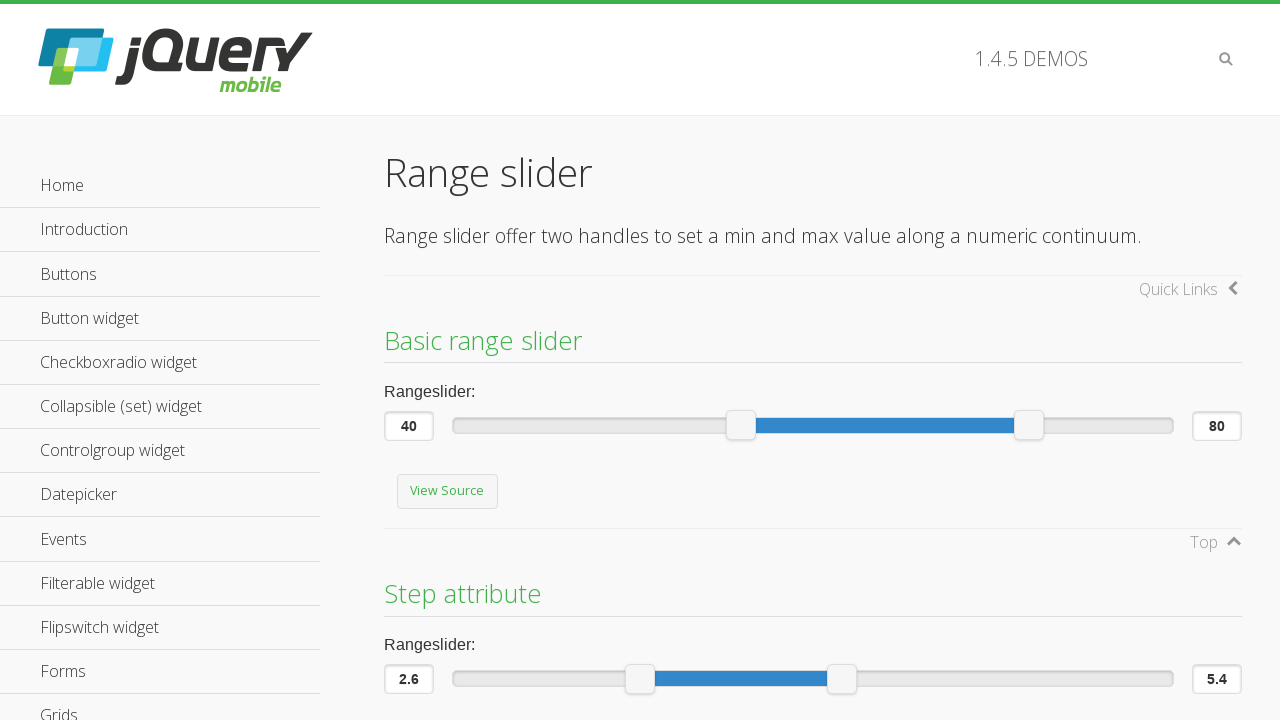

Retrieved bounding box of minimum slider handle
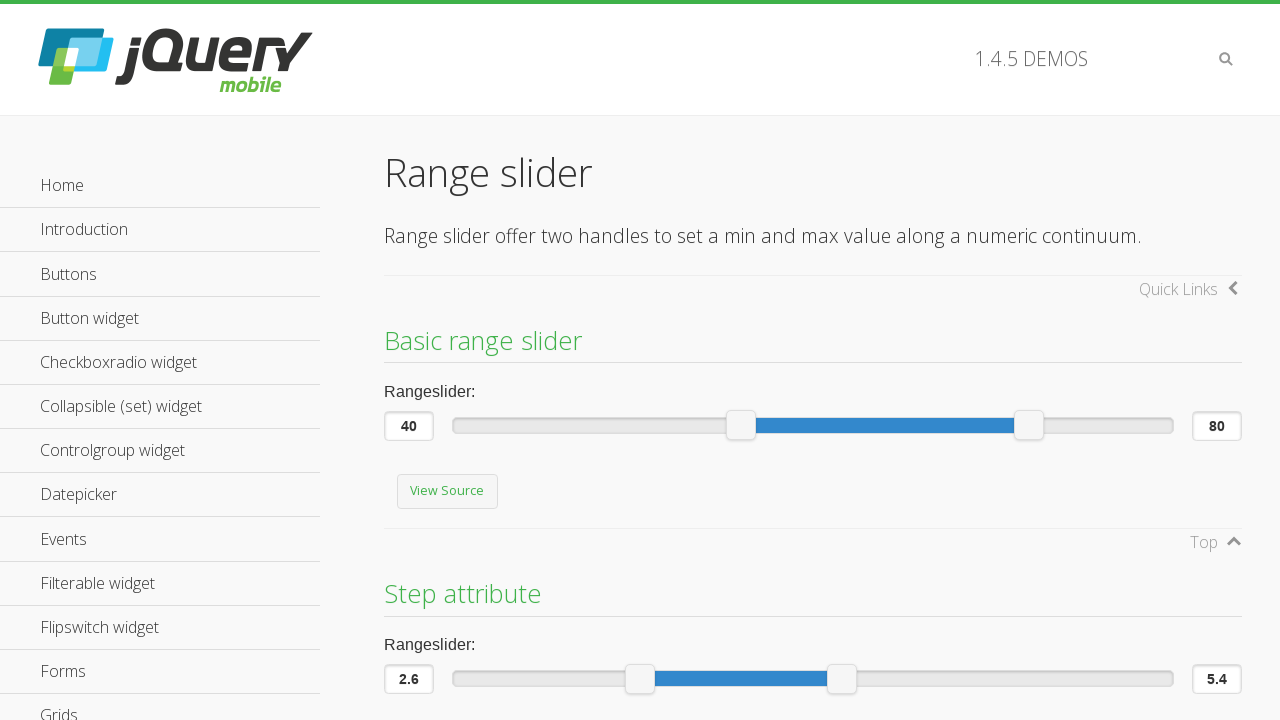

Moved mouse to center of minimum slider handle at (640, 679)
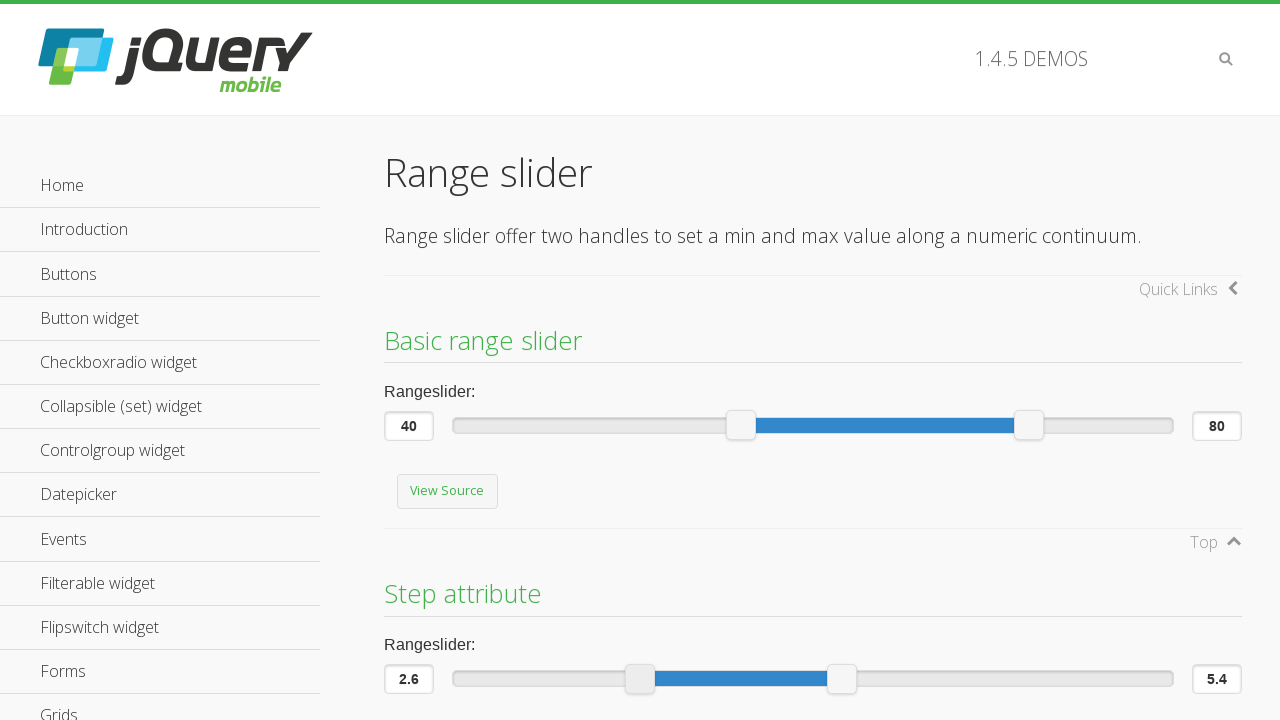

Pressed down mouse button on minimum slider handle at (640, 679)
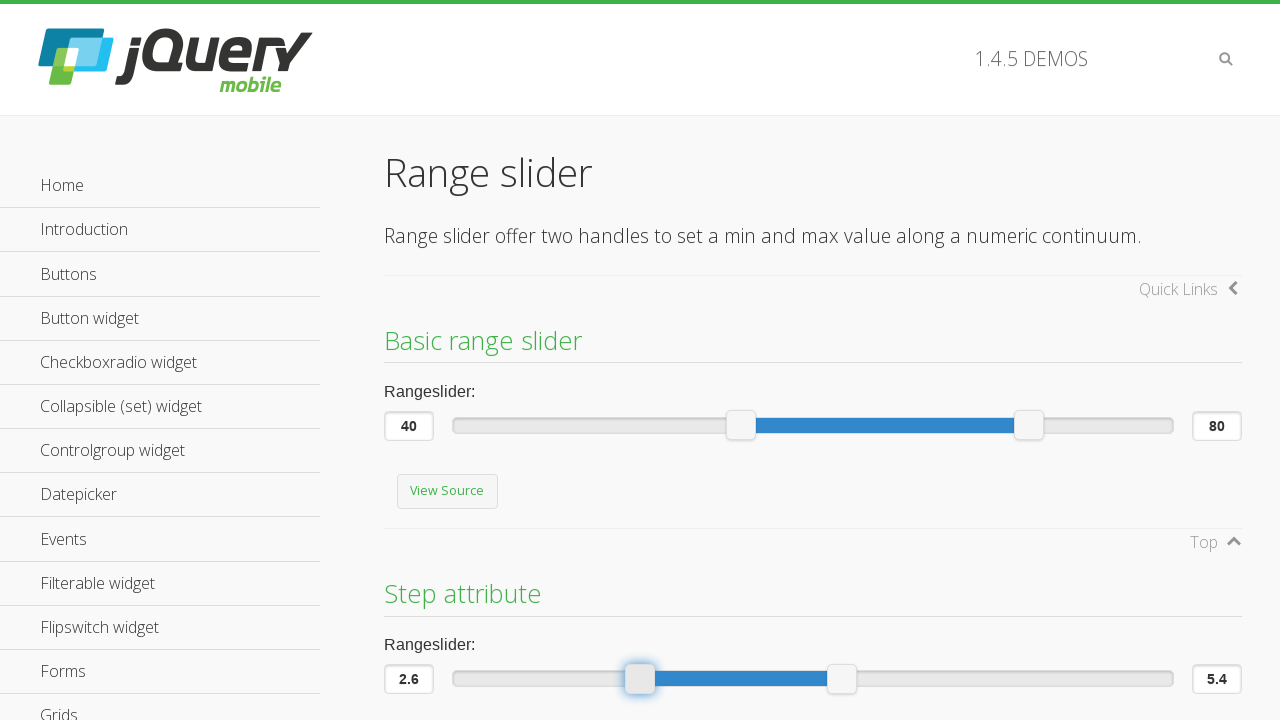

Dragged minimum slider handle 150 pixels to the left at (475, 664)
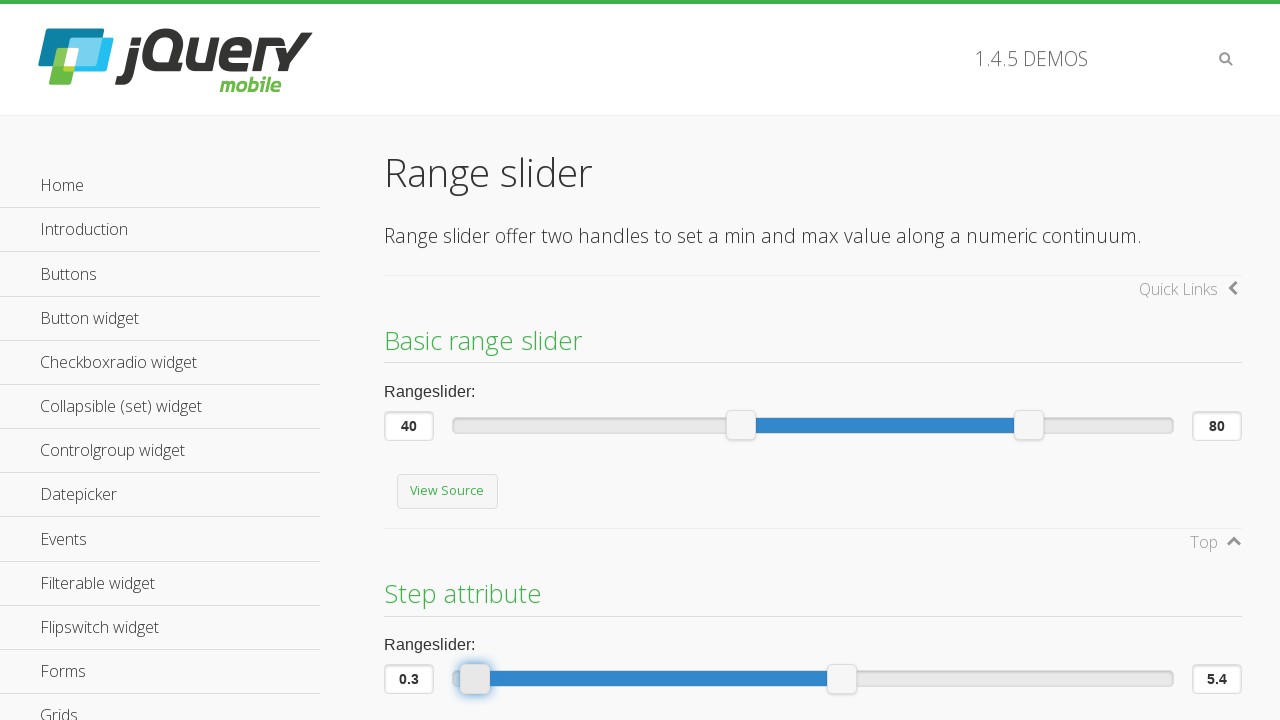

Released mouse button to complete minimum slider drag at (475, 664)
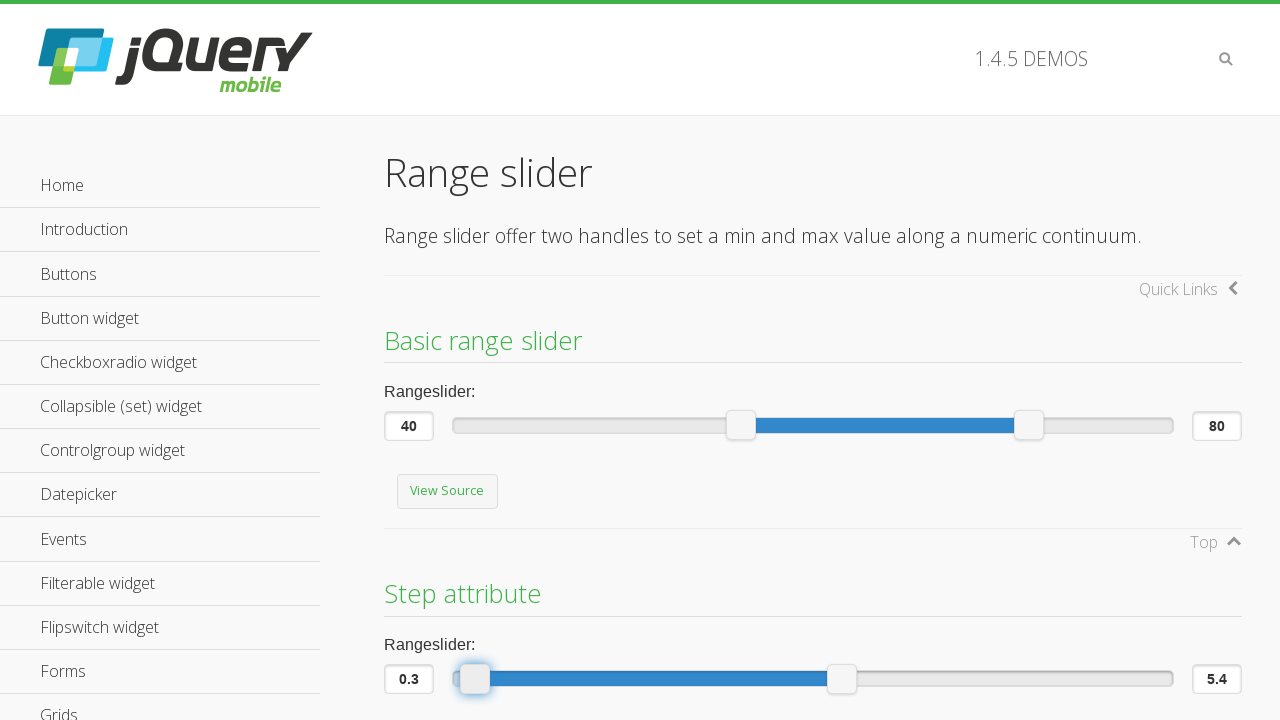

Located maximum slider handle with title '5.4'
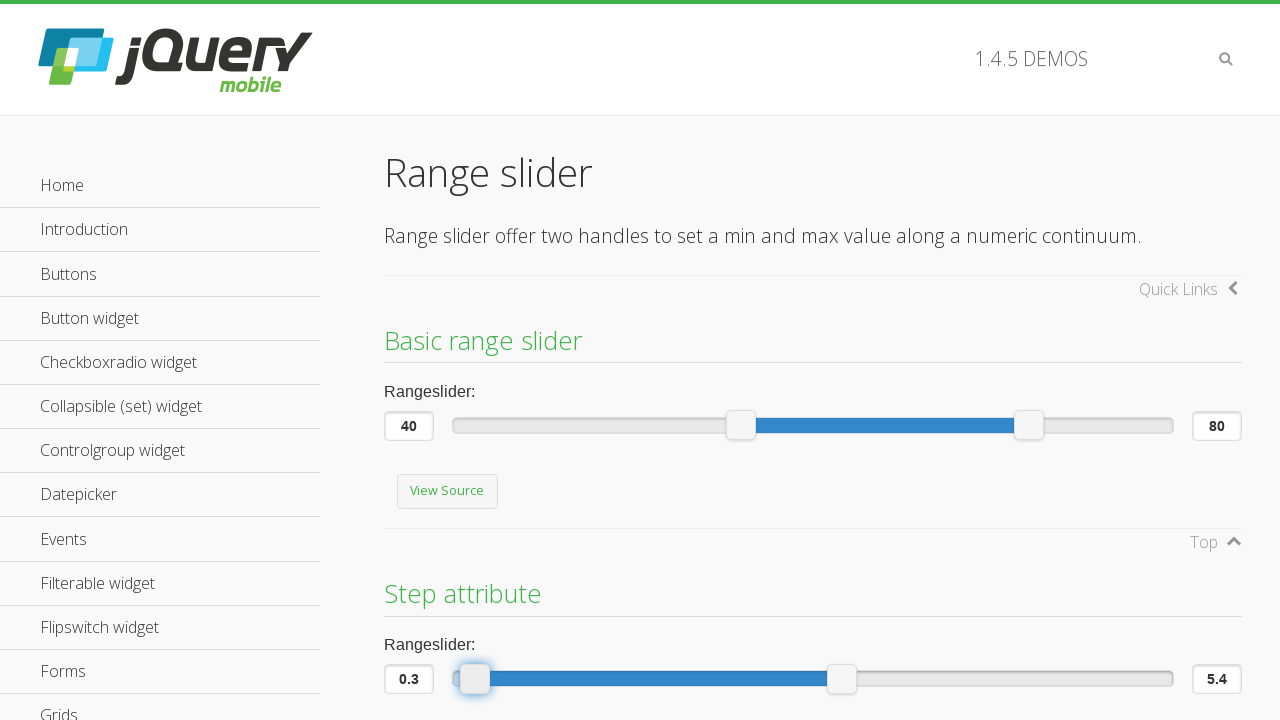

Retrieved bounding box of maximum slider handle
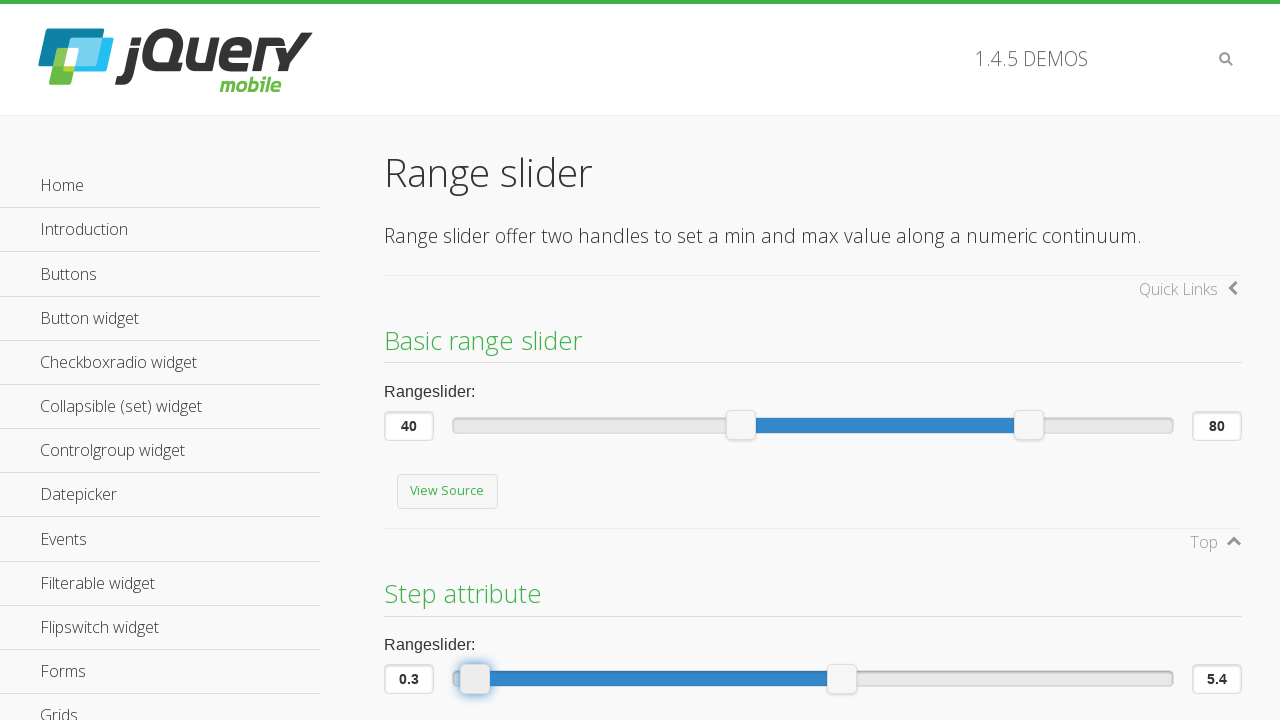

Moved mouse to center of maximum slider handle at (842, 679)
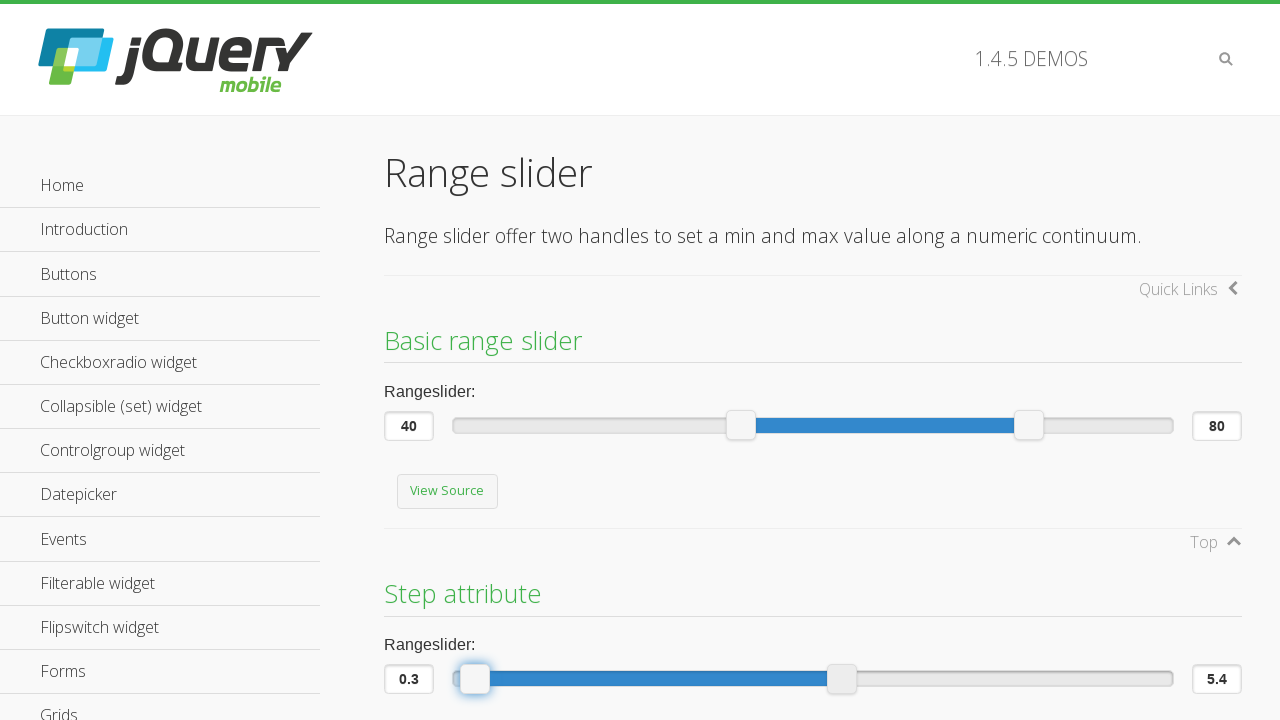

Pressed down mouse button on maximum slider handle at (842, 679)
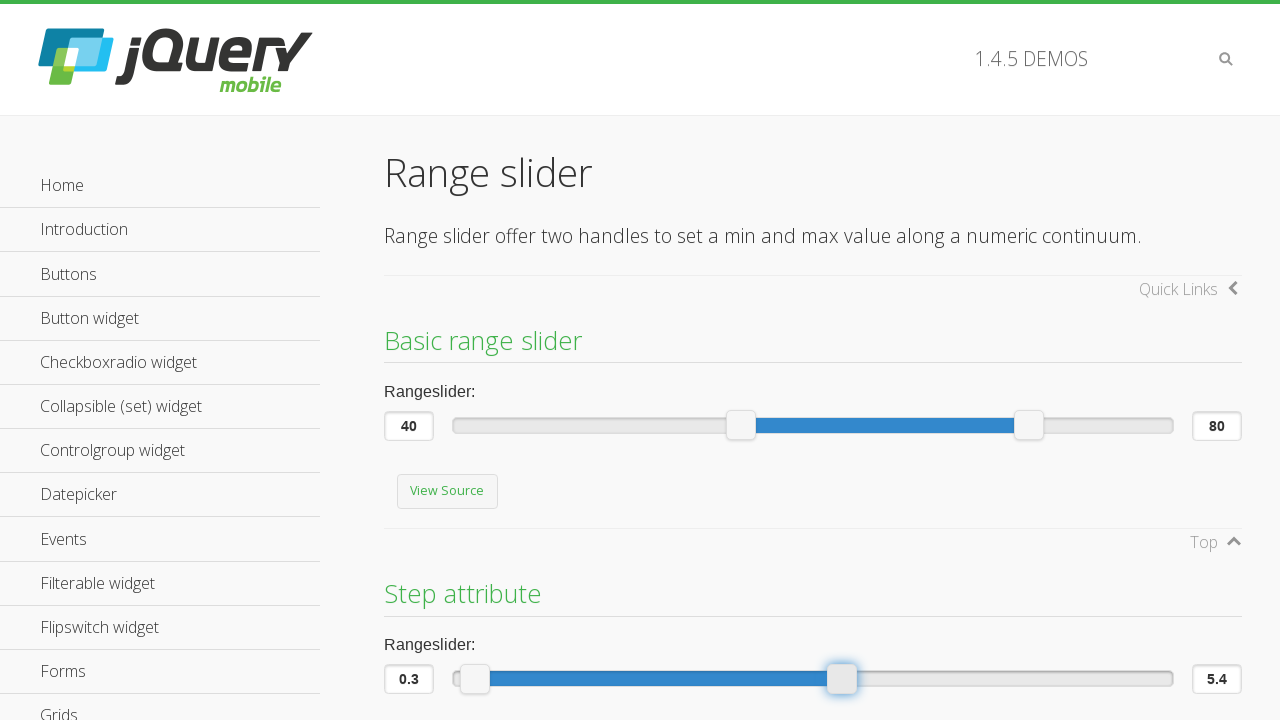

Dragged maximum slider handle 450 pixels to the left at (377, 664)
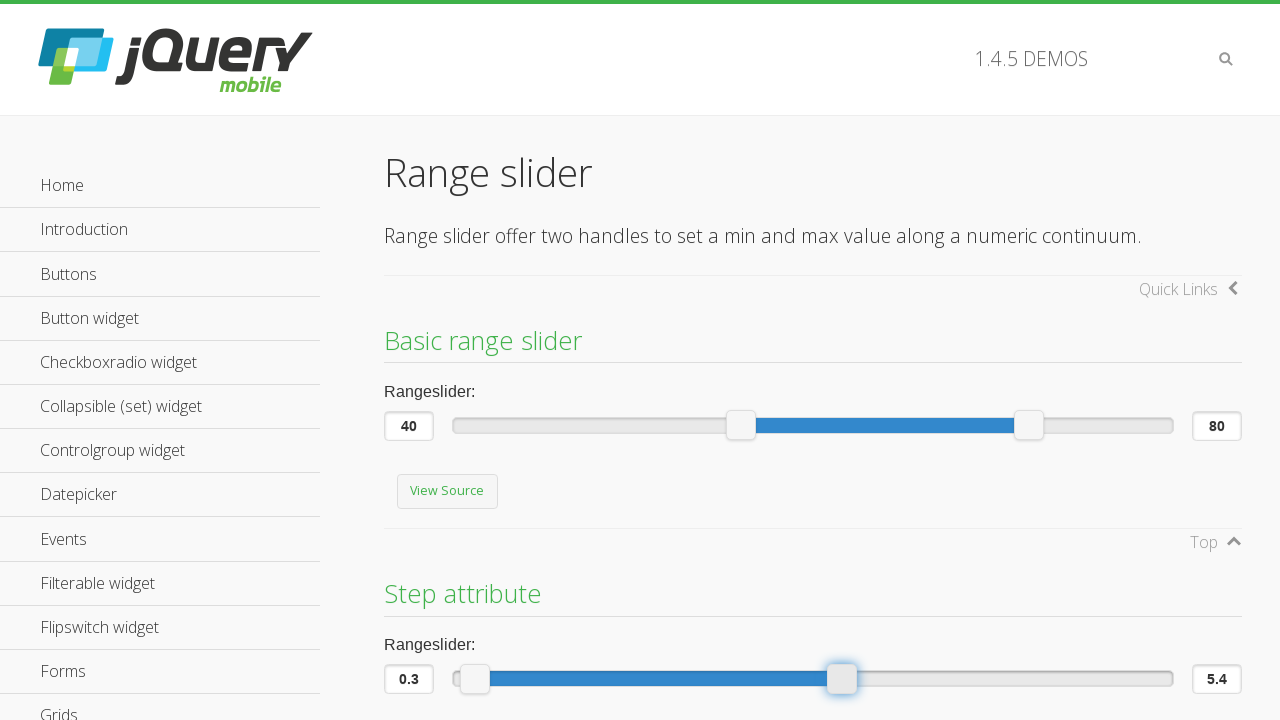

Released mouse button to complete maximum slider drag at (377, 664)
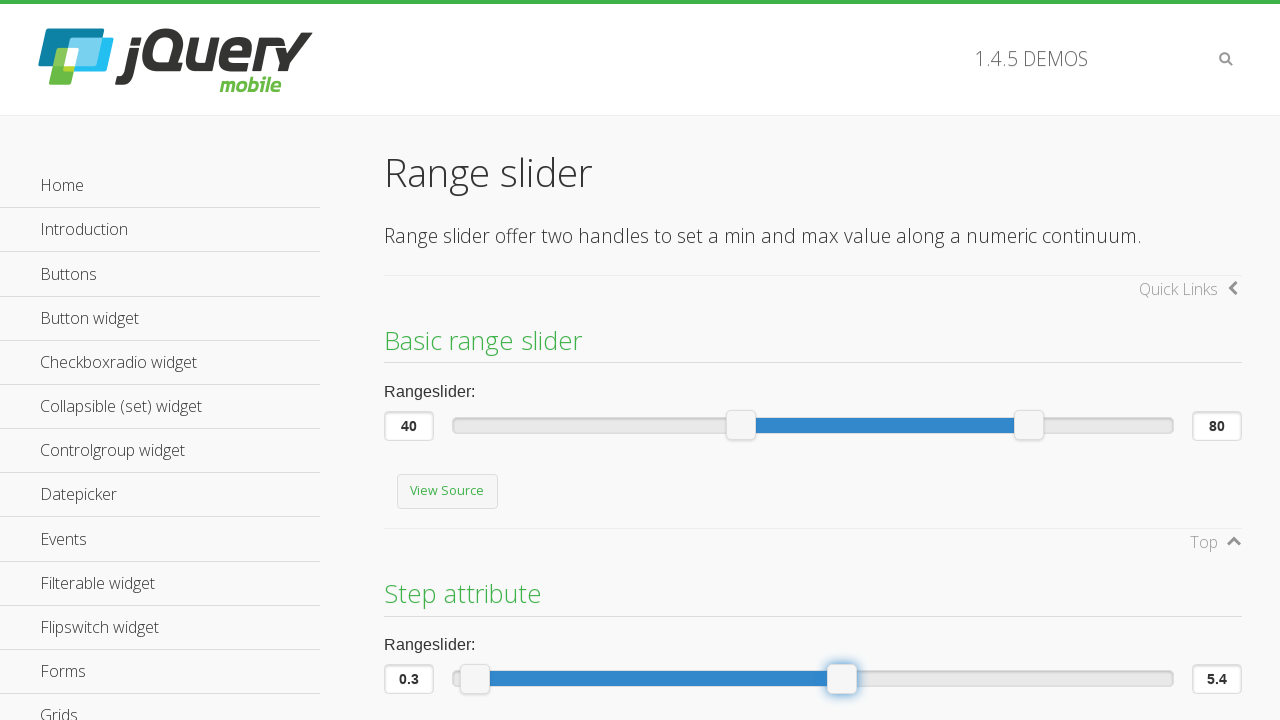

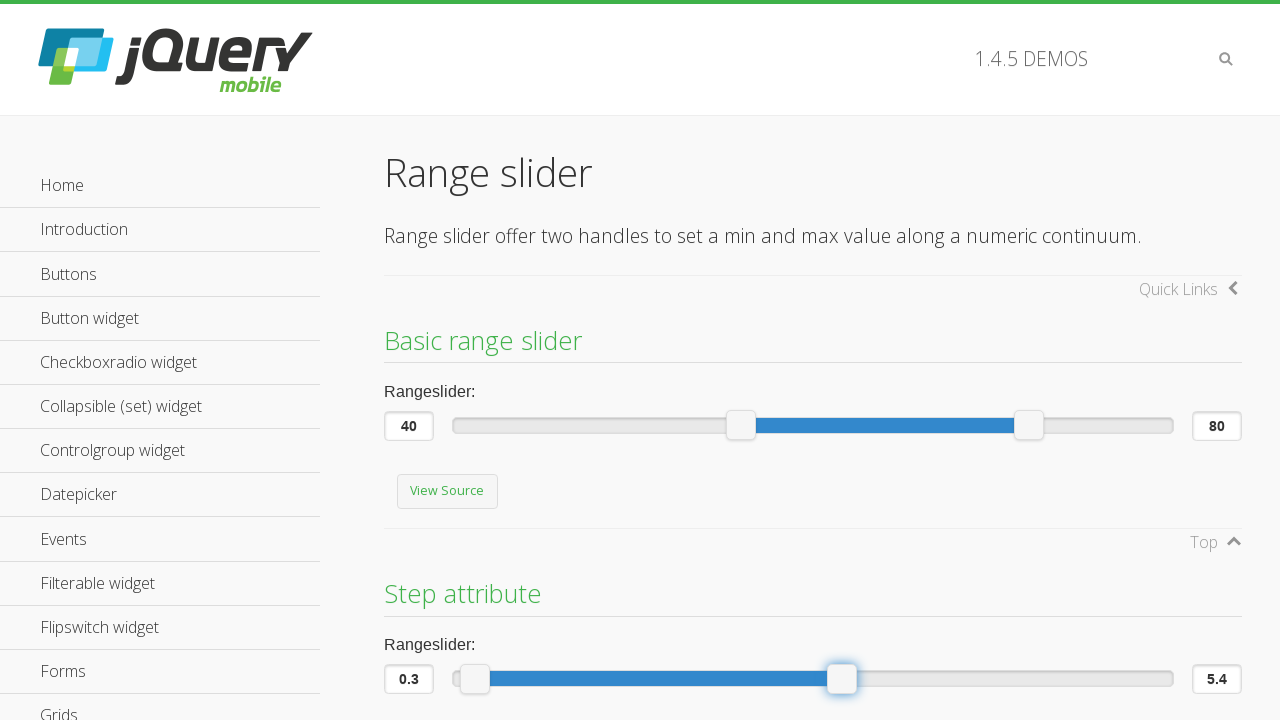